Tests form validation by entering only a blank space in name field, expecting registration failure

Starting URL: https://autotest.intelliscient.co.za/P-001.php

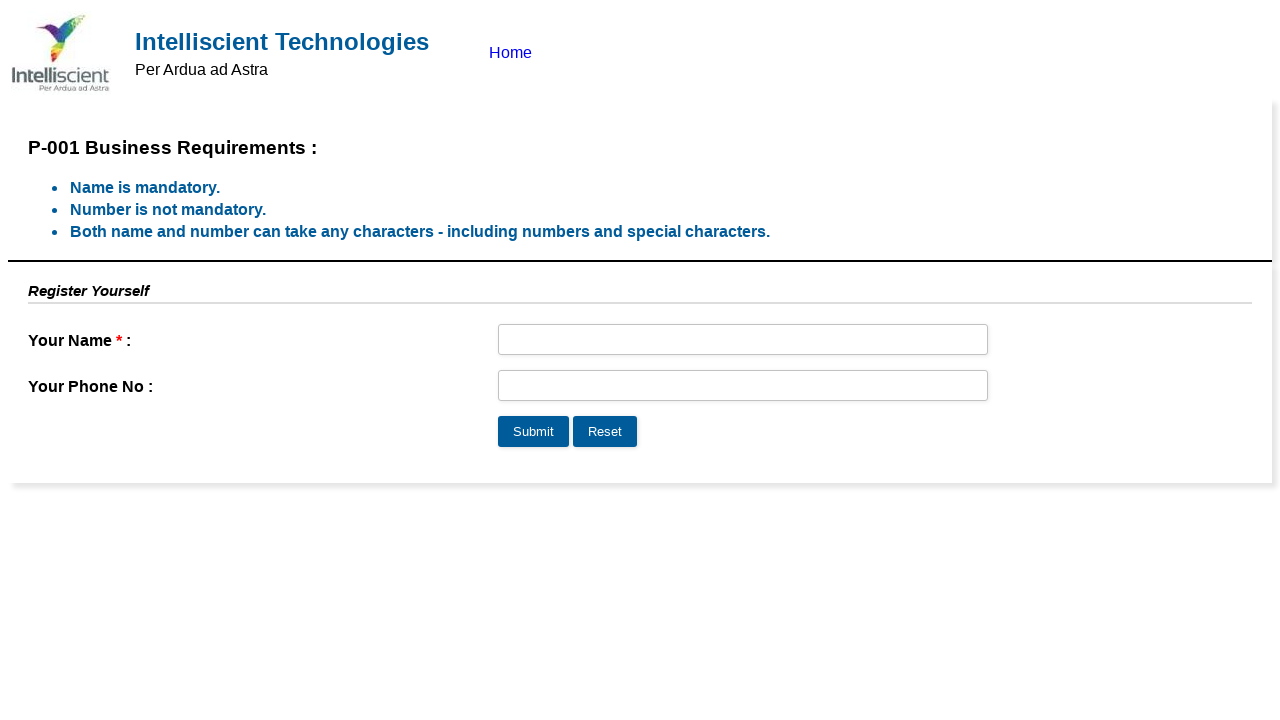

Filled name field with a single blank space on input[name='first_name']
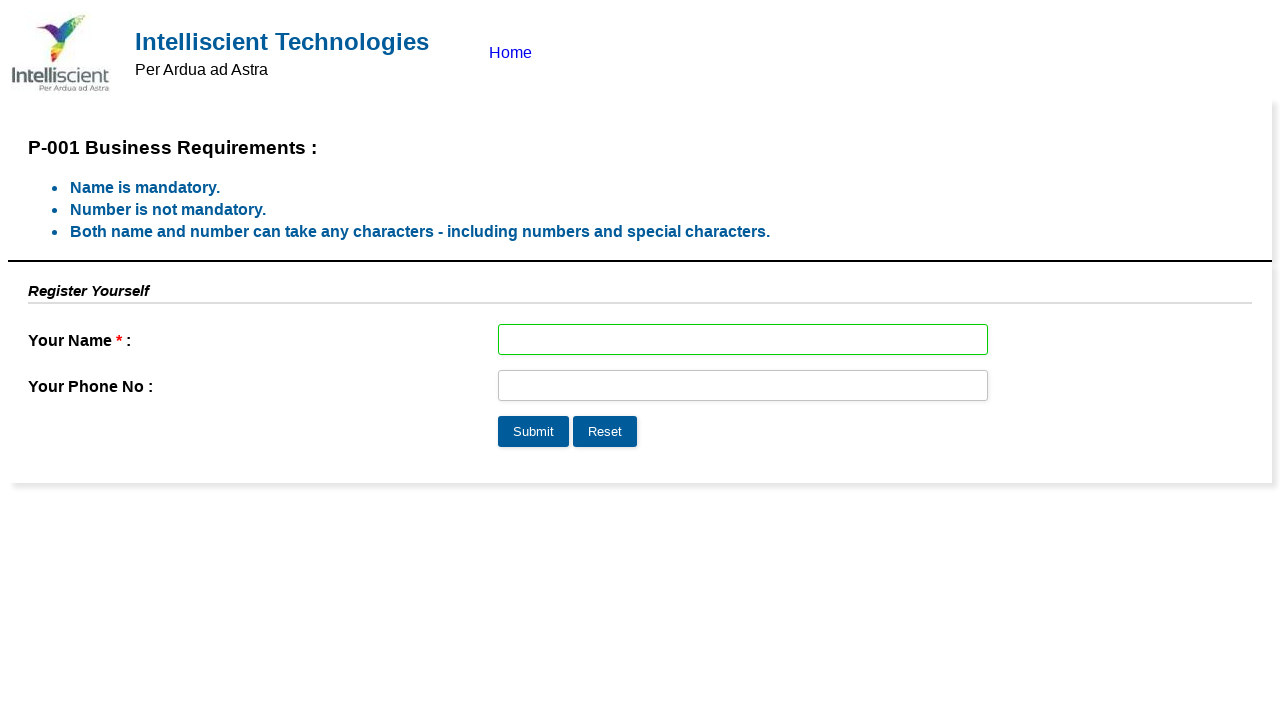

Clicked submit button to attempt registration at (534, 432) on xpath=//*[@id='container']/div/div/div[2]/div/div/form/label[3]/input
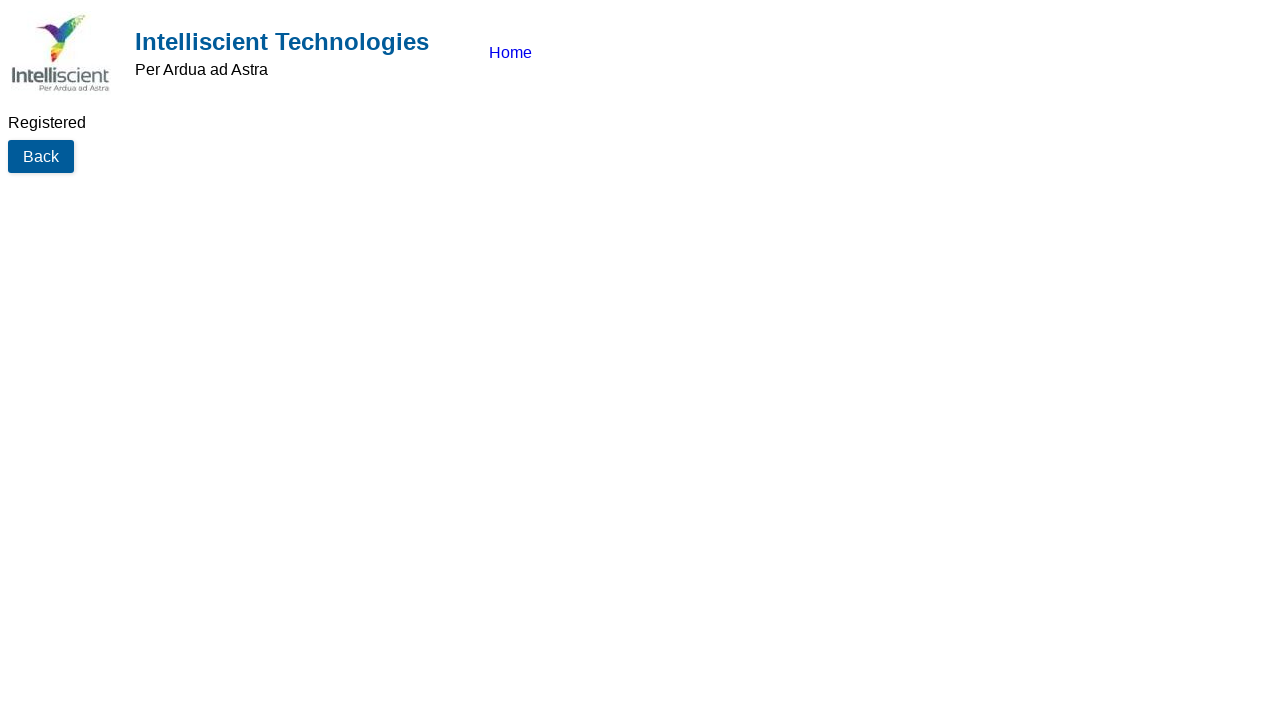

Registration failure message appeared, validating form rejection of blank name
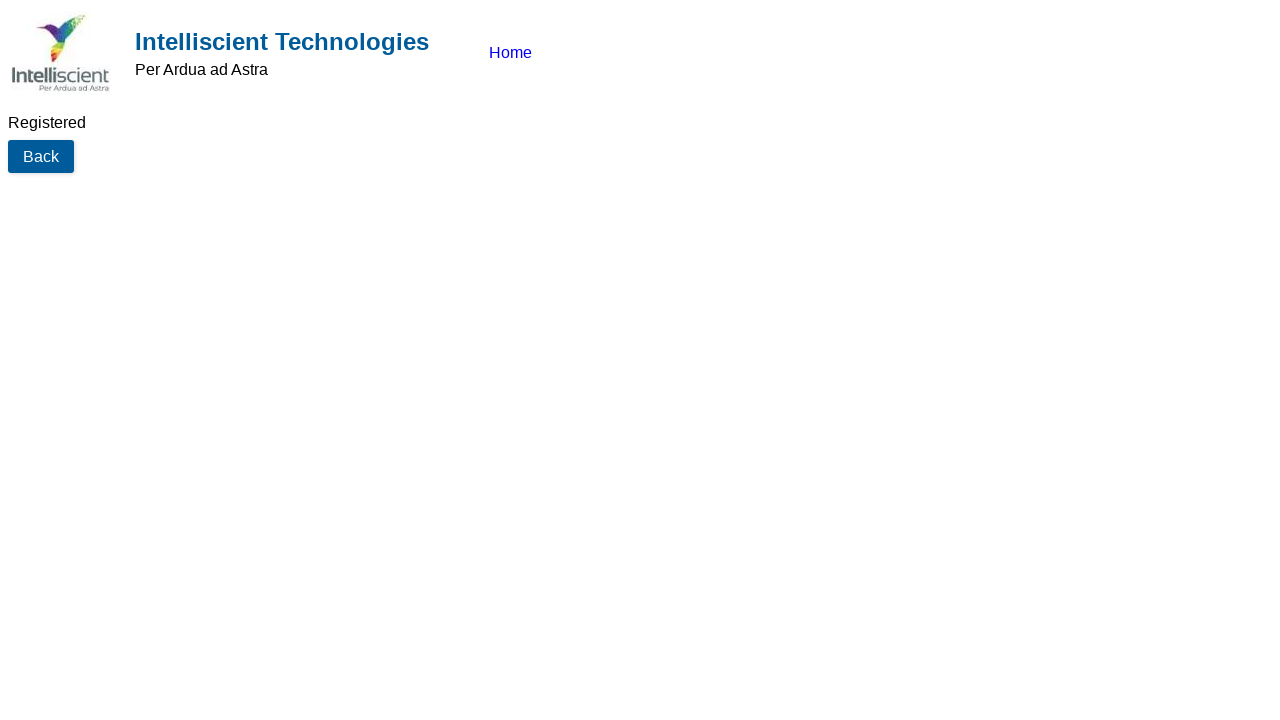

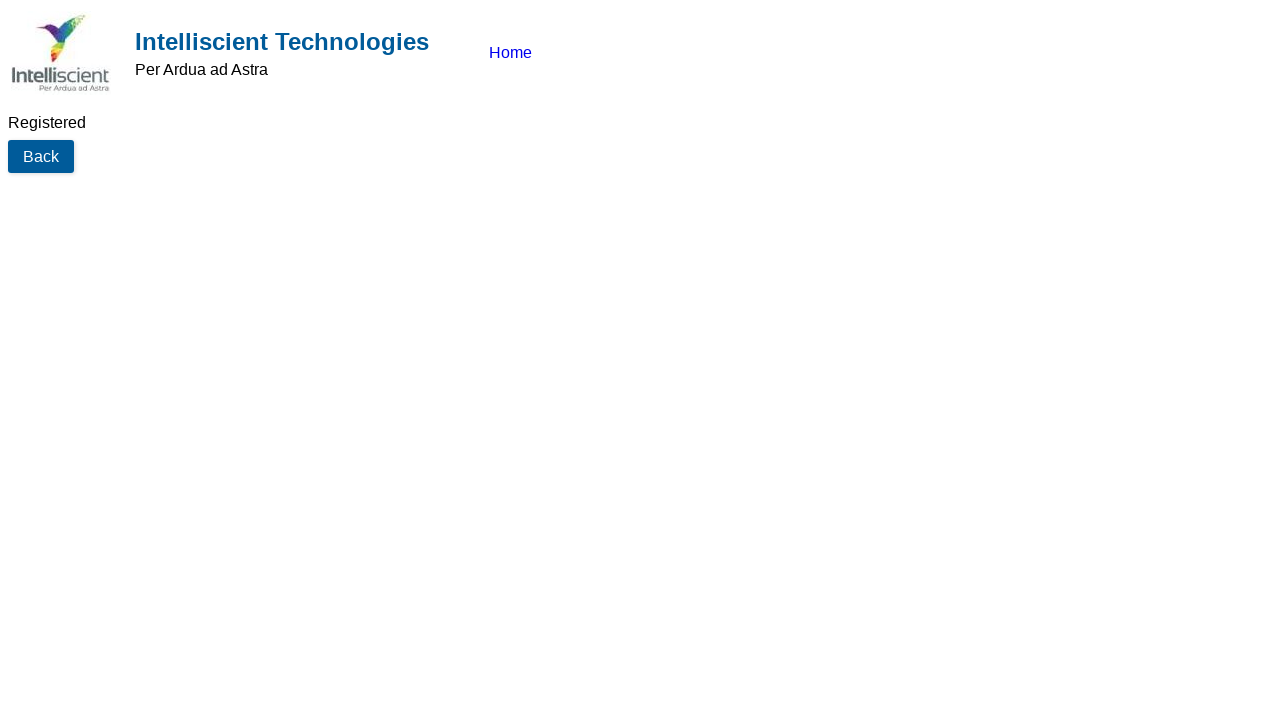